Tests a form submission by filling out various fields with generated fake data and verifying that all fields are successfully validated

Starting URL: https://bonigarcia.dev/selenium-webdriver-java/data-types.html

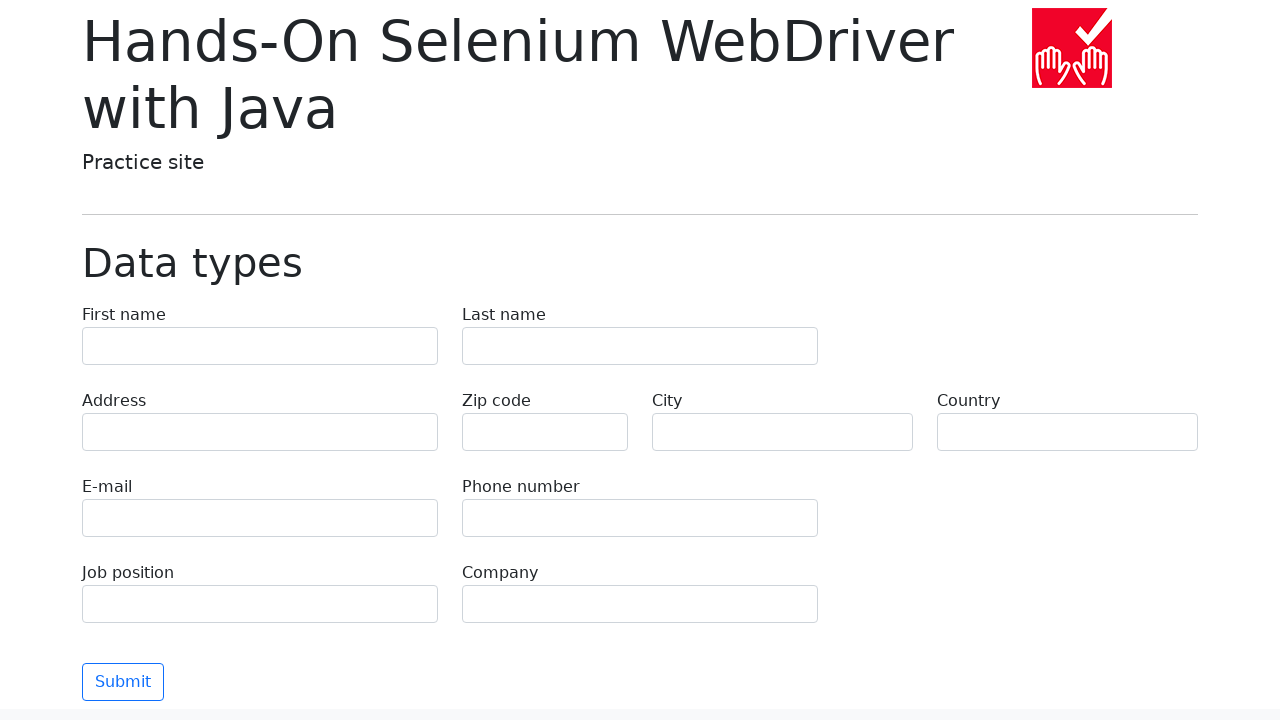

Filled first name field with 'John' on input[name='first-name']
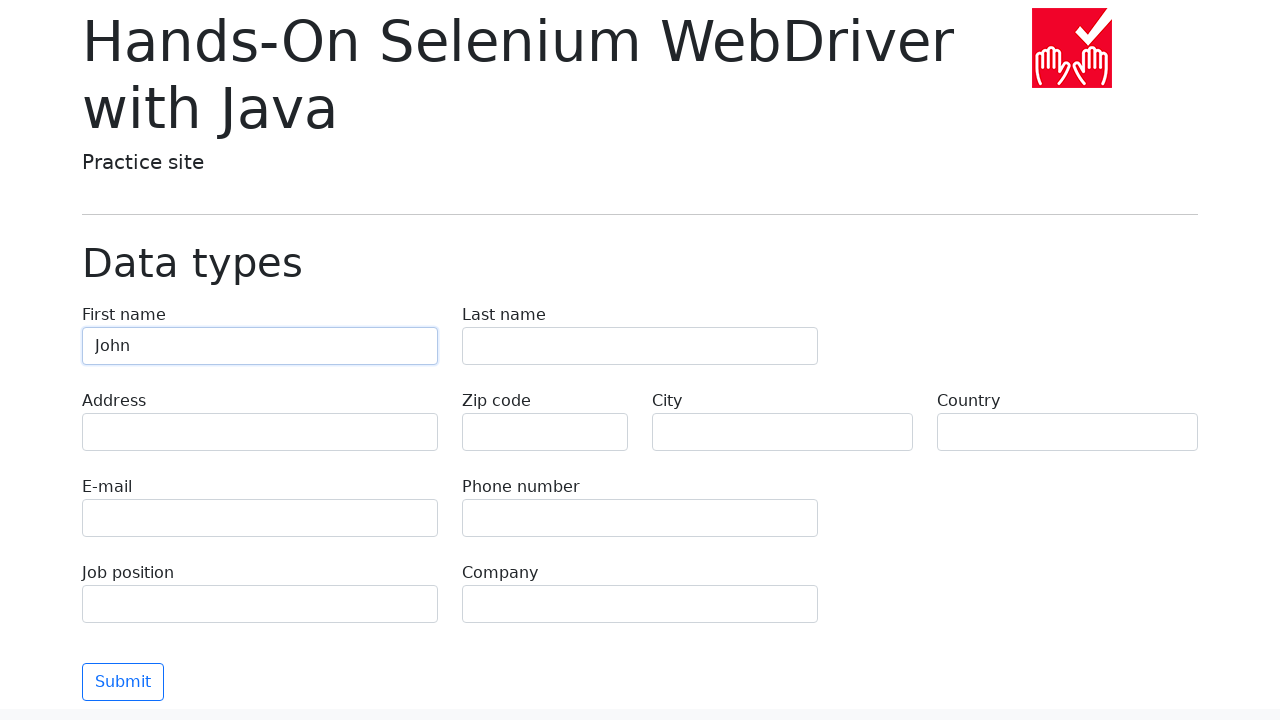

Filled last name field with 'Smith' on input[name='last-name']
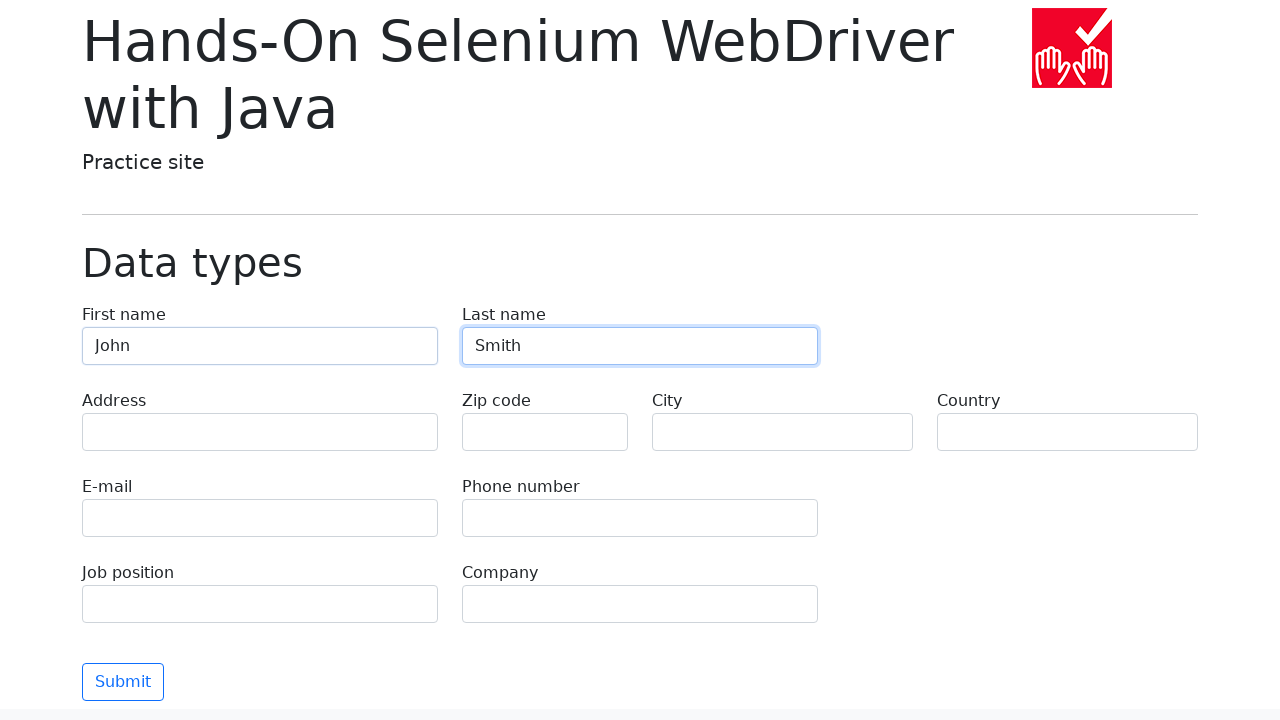

Filled address field with '123 Main Street, Apt 4B' on input[name='address']
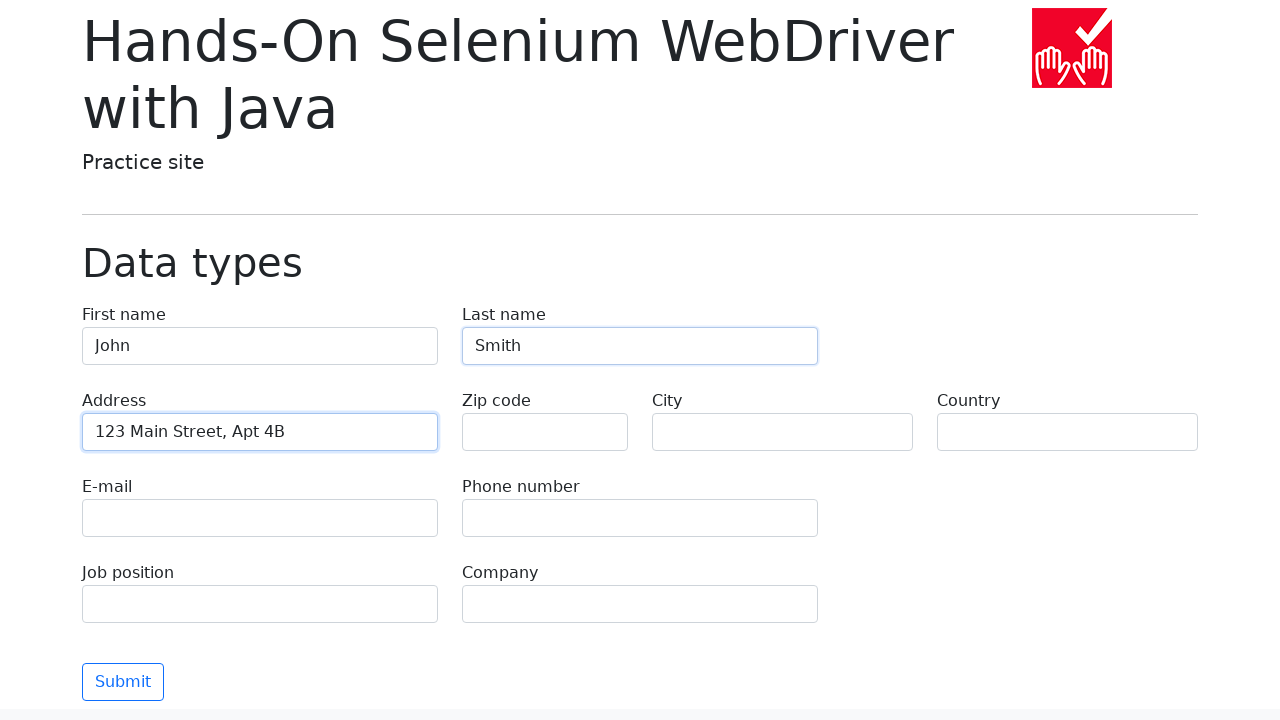

Filled zip code field with '10001' on input[name='zip-code']
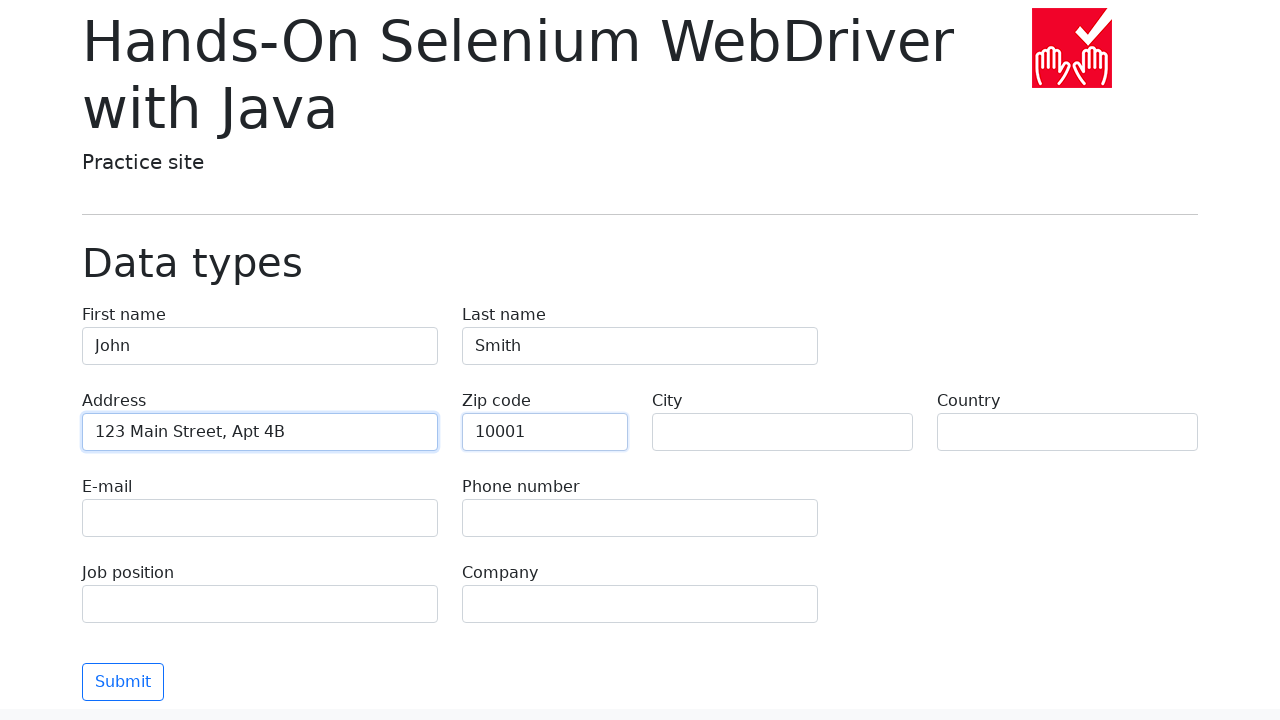

Filled city field with 'New York' on input[name='city']
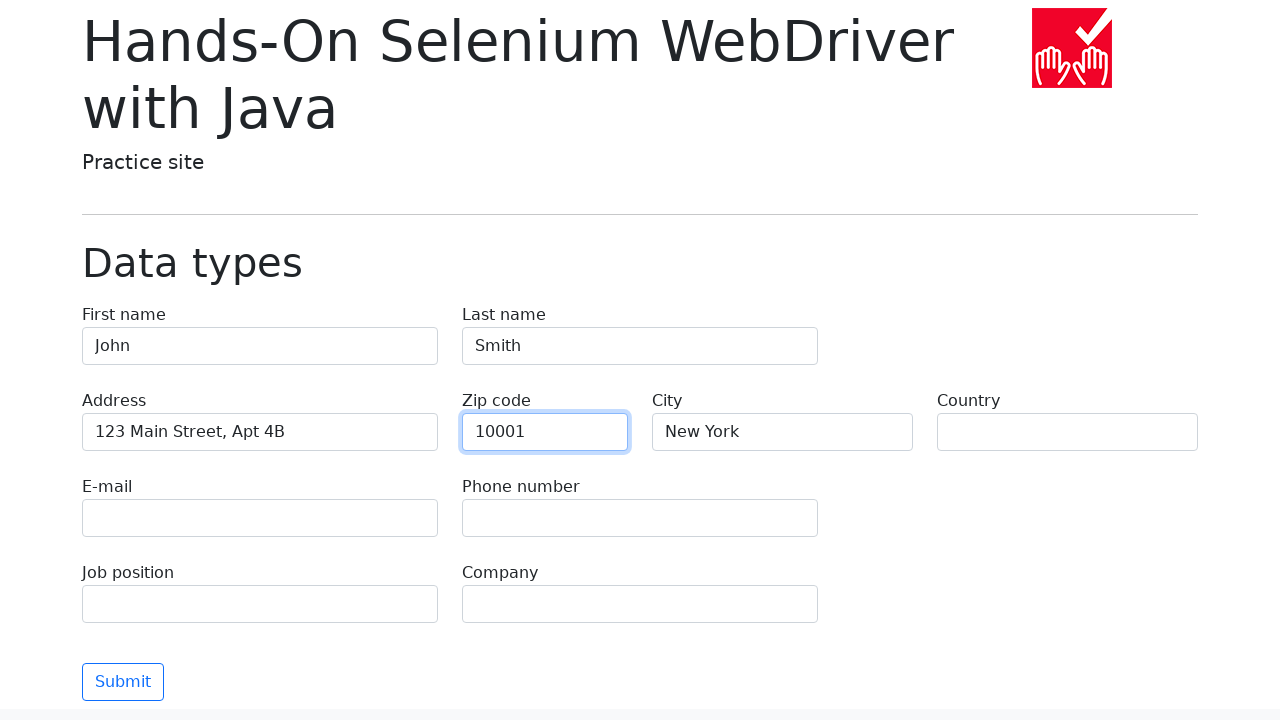

Filled country field with 'United States' on input[name='country']
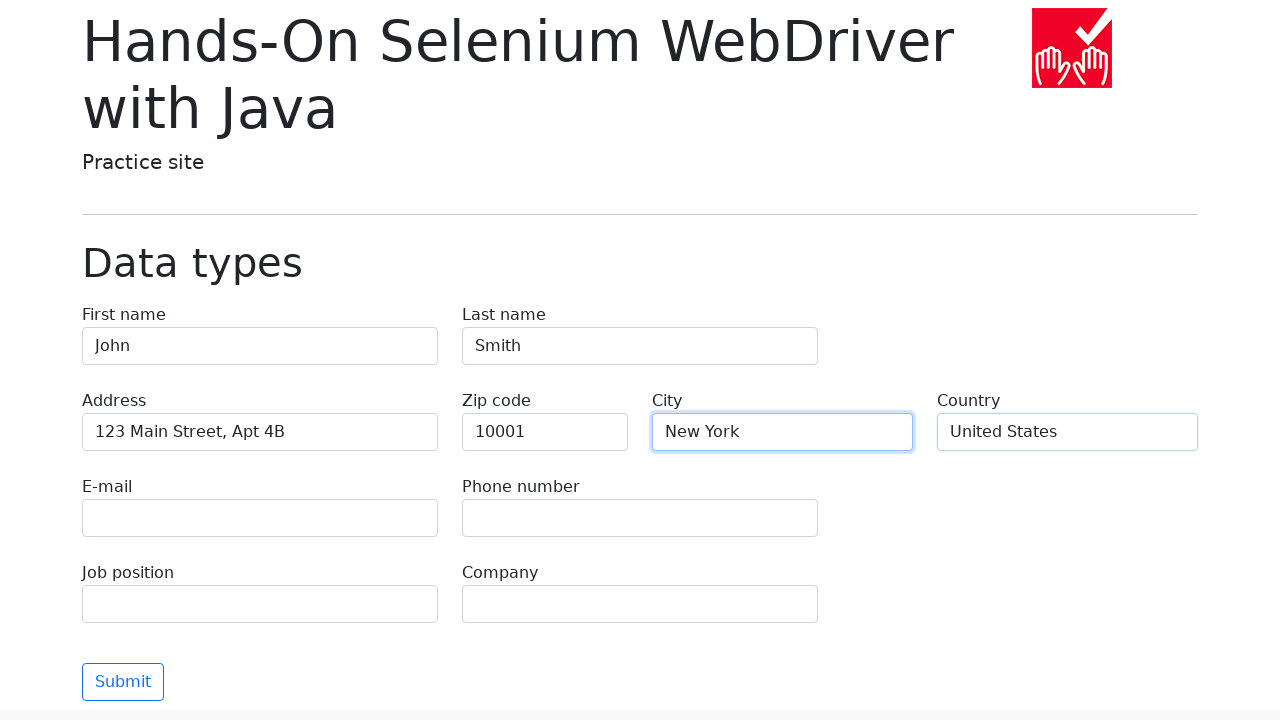

Filled email field with 'john.smith@example.com' on input[name='e-mail']
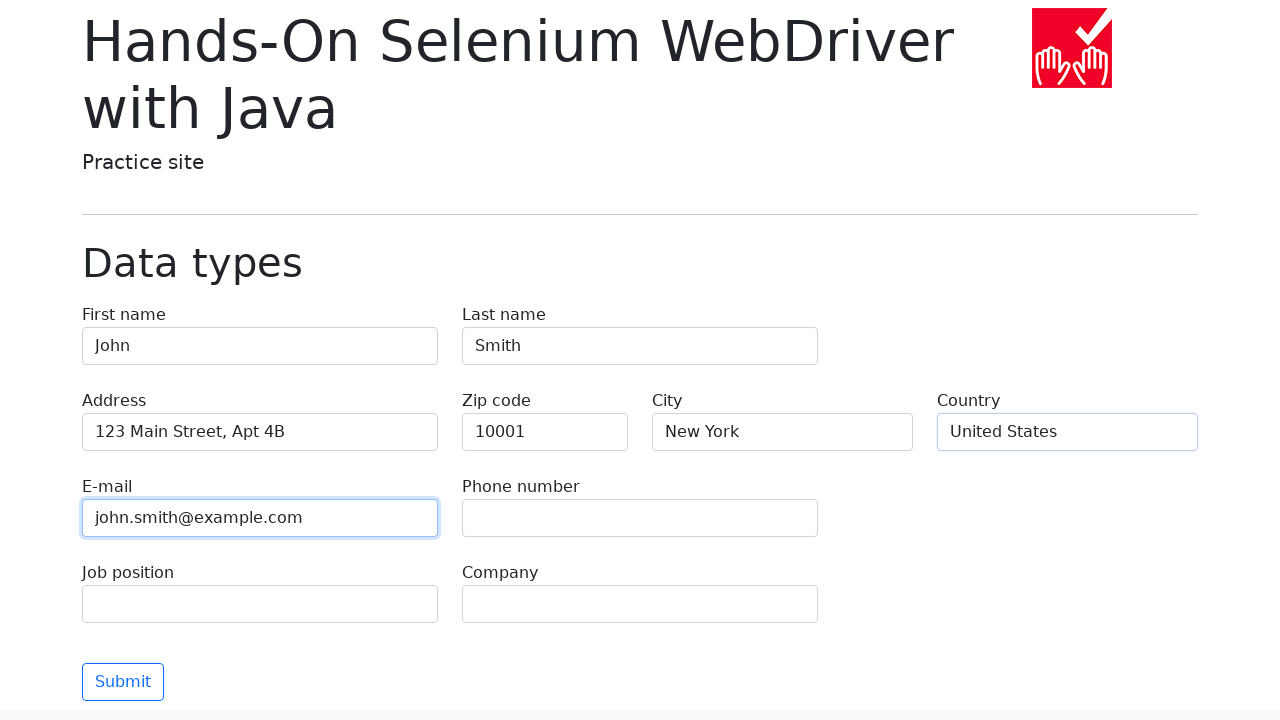

Filled phone field with '+1-555-123-4567' on input[name='phone']
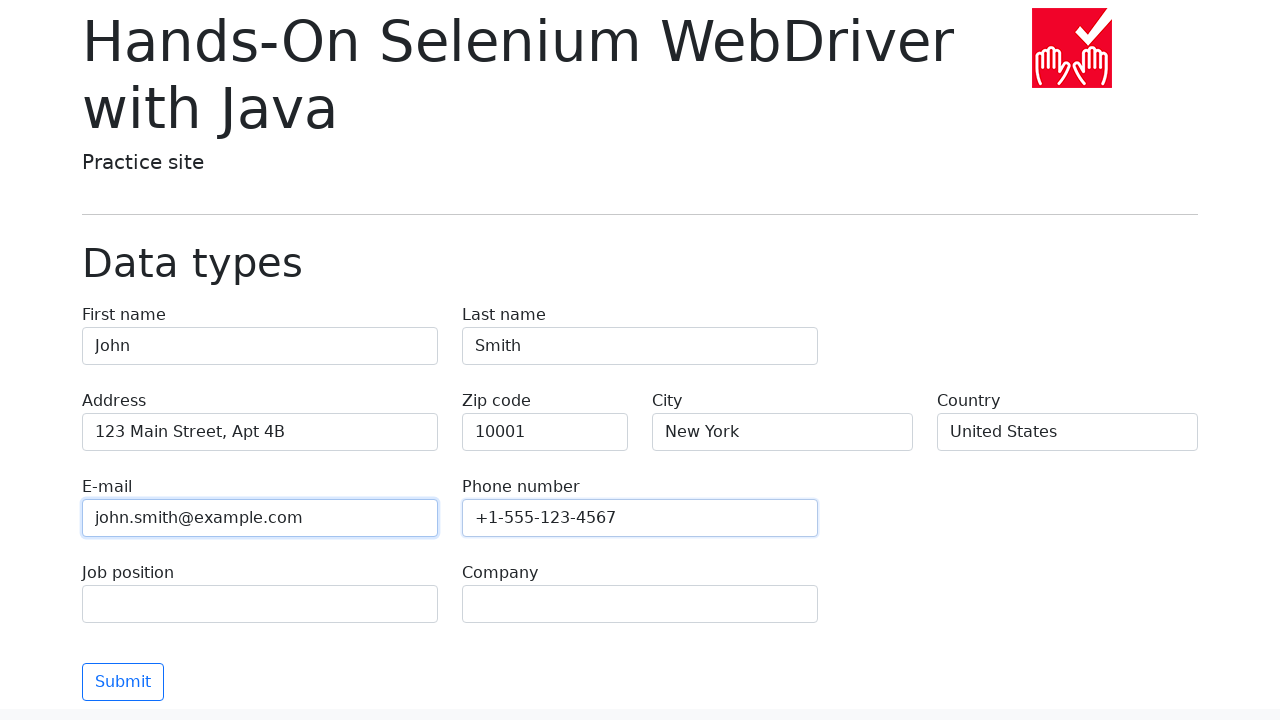

Filled job position field with 'Software Engineer' on input[name='job-position']
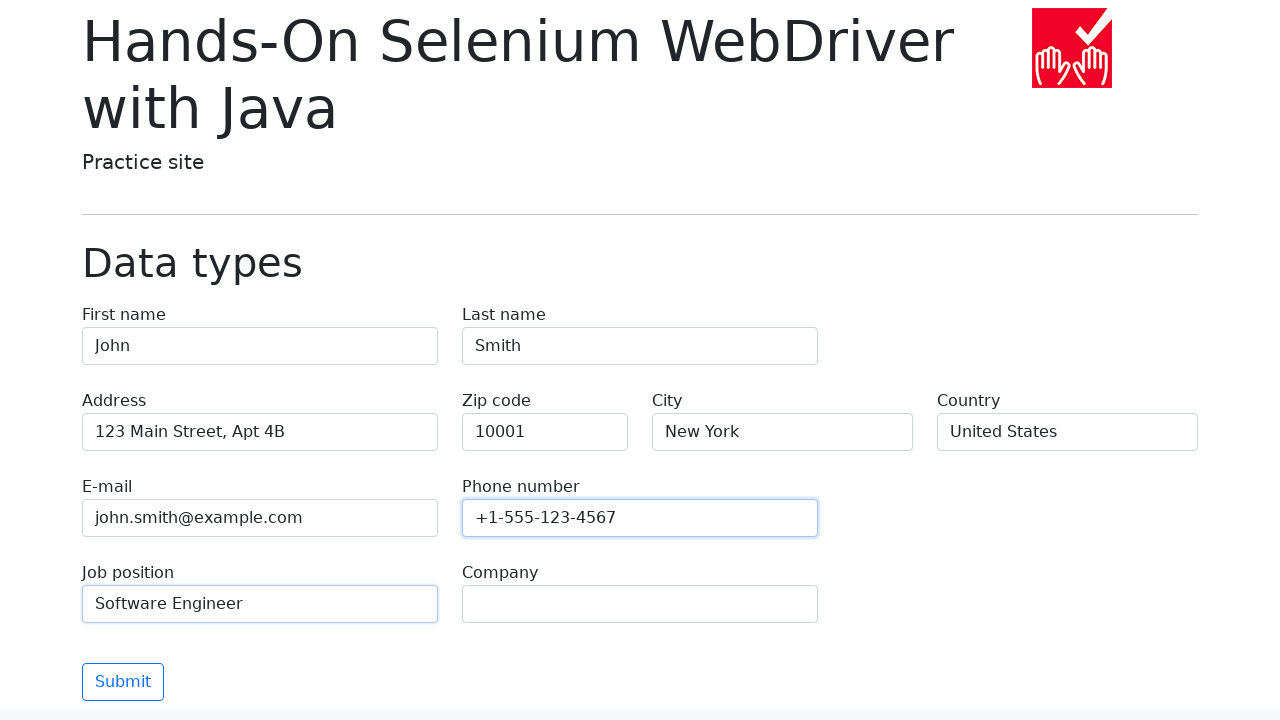

Filled company field with 'Tech Solutions Inc' on input[name='company']
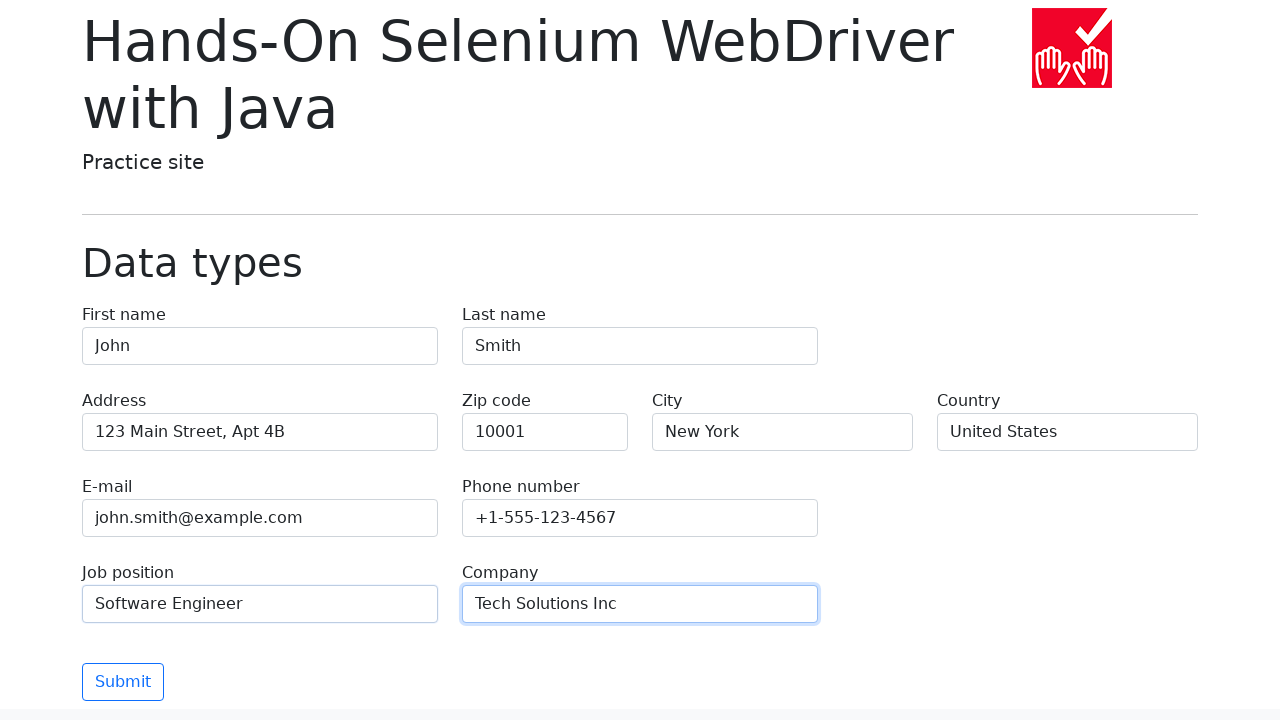

Submitted form by pressing Enter
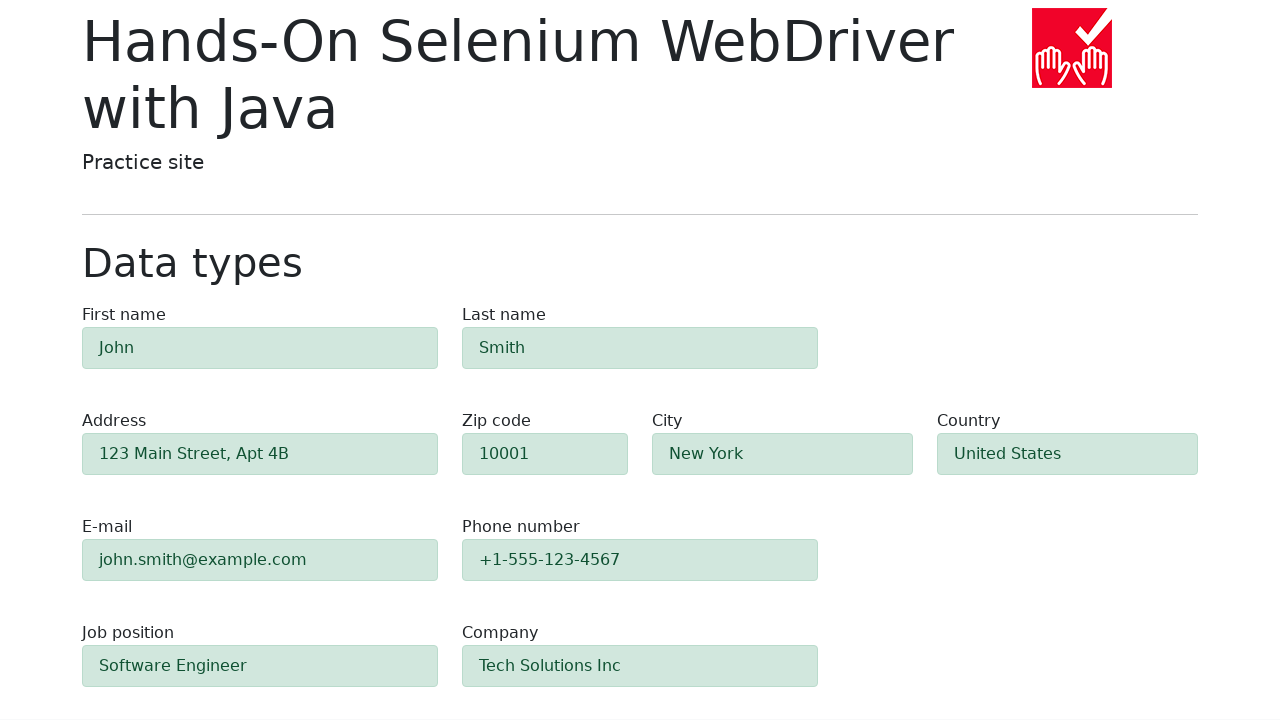

Validation results alert appeared
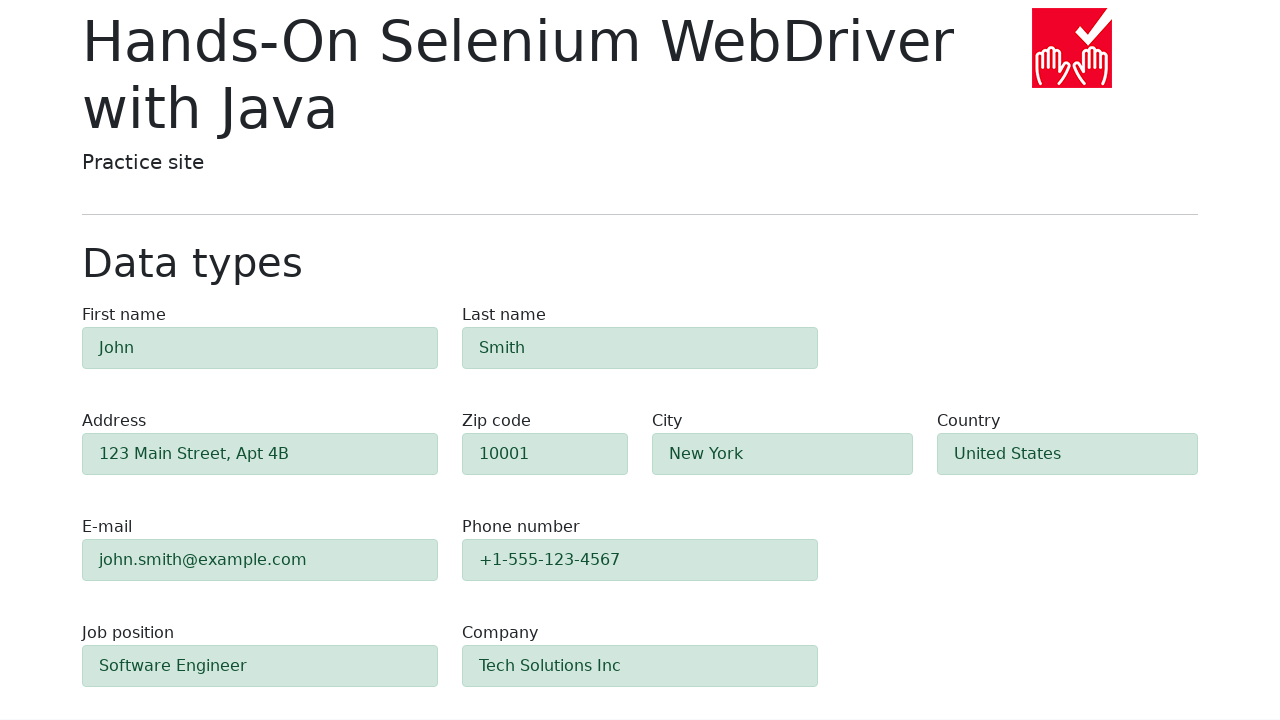

Verified all 10 success alerts are present
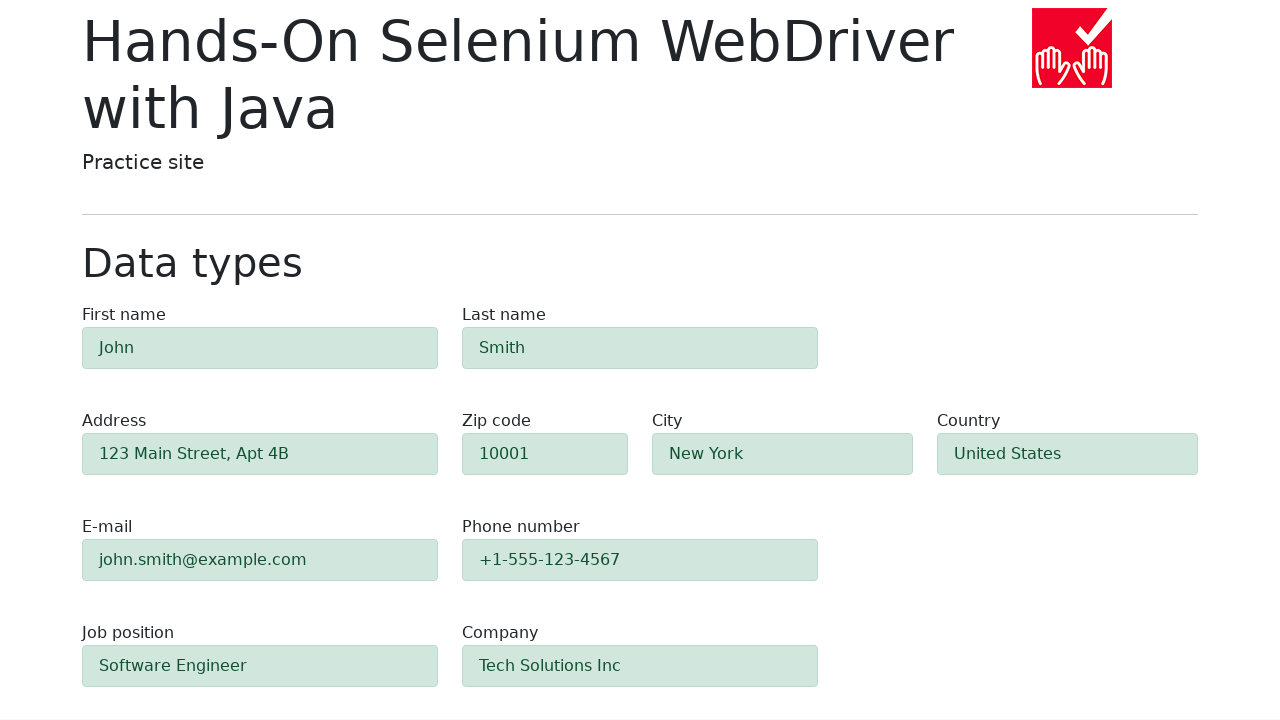

Verified no danger alerts are present
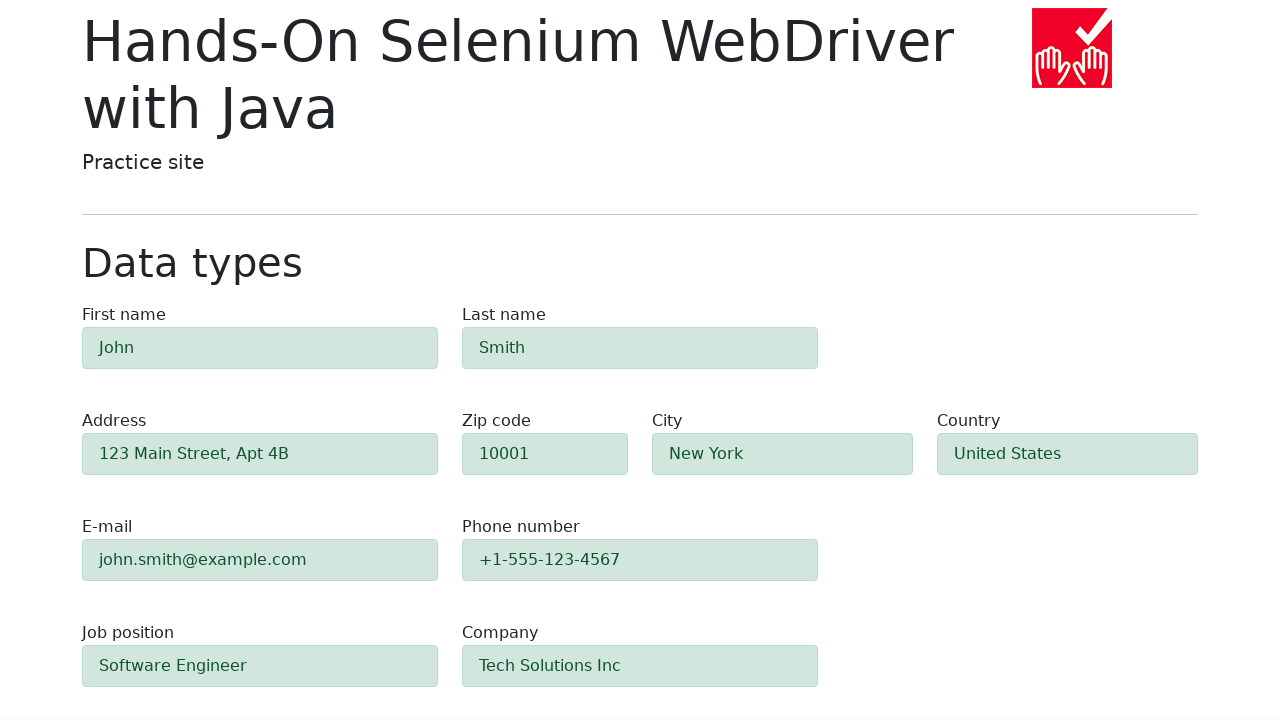

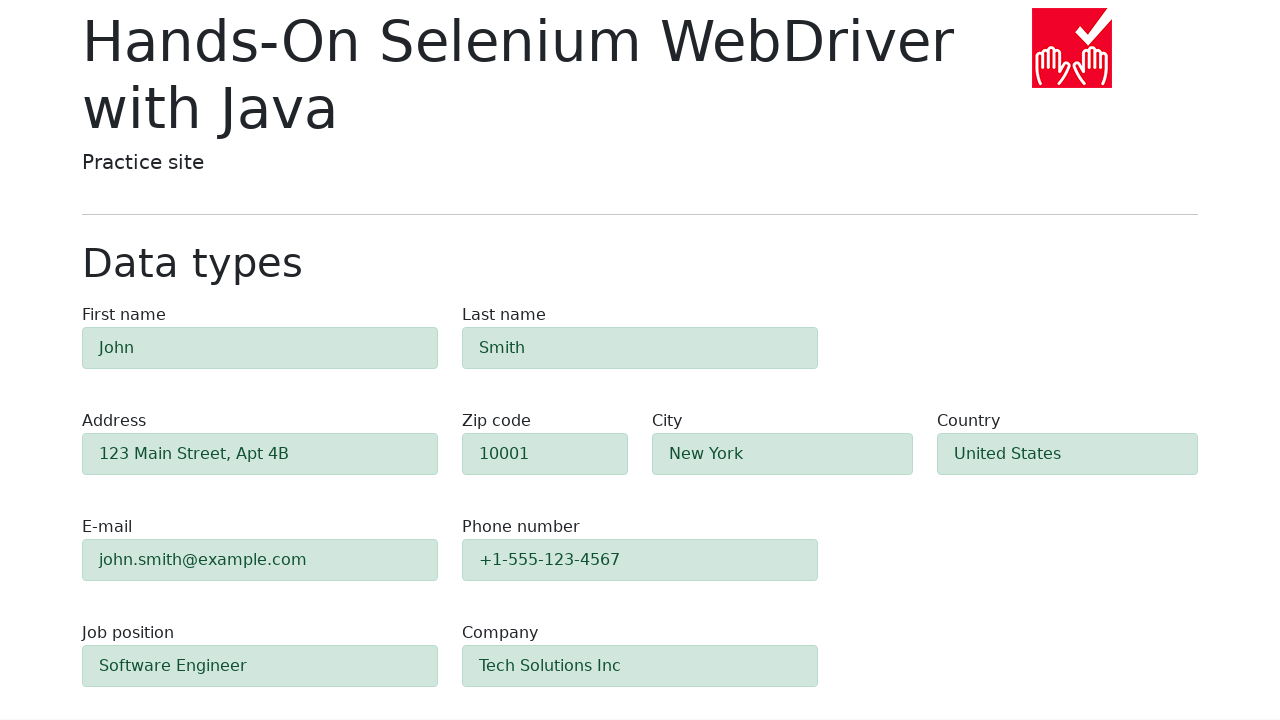